Tests table sorting by clicking the Due column header twice and verifying the column values are sorted in descending order.

Starting URL: http://the-internet.herokuapp.com/tables

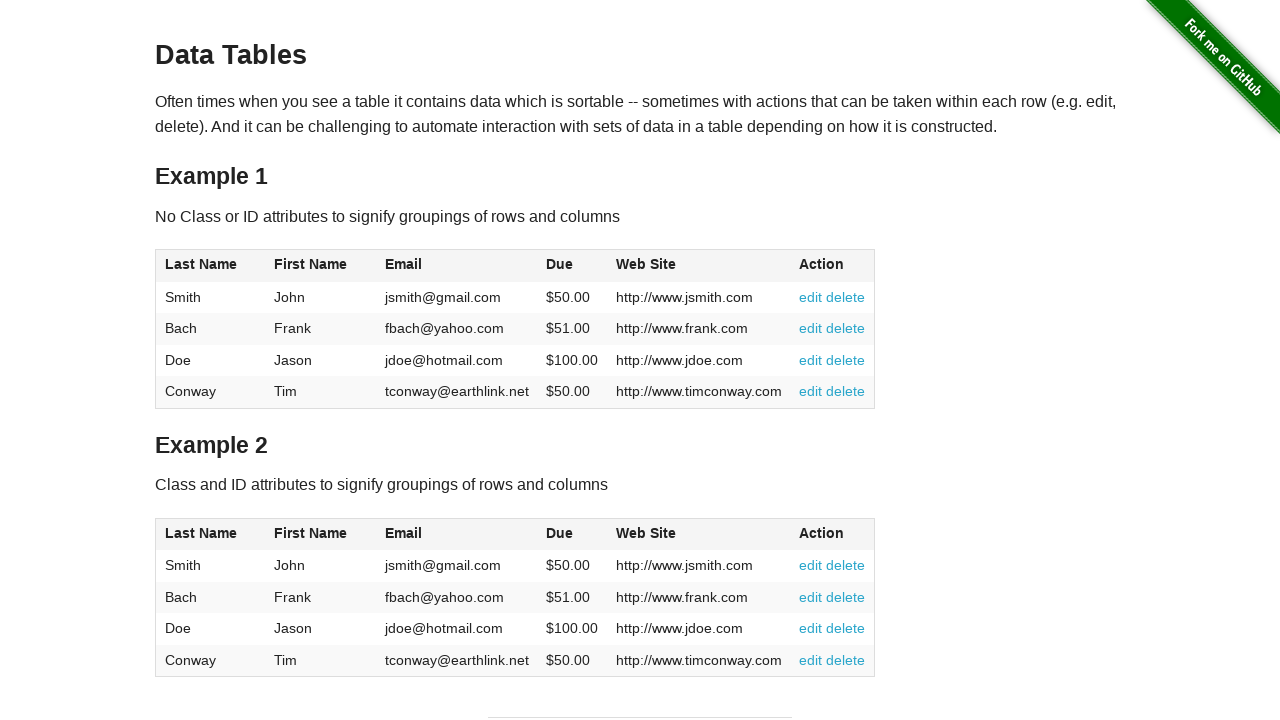

Clicked Due column header first time at (572, 266) on #table1 thead tr th:nth-of-type(4)
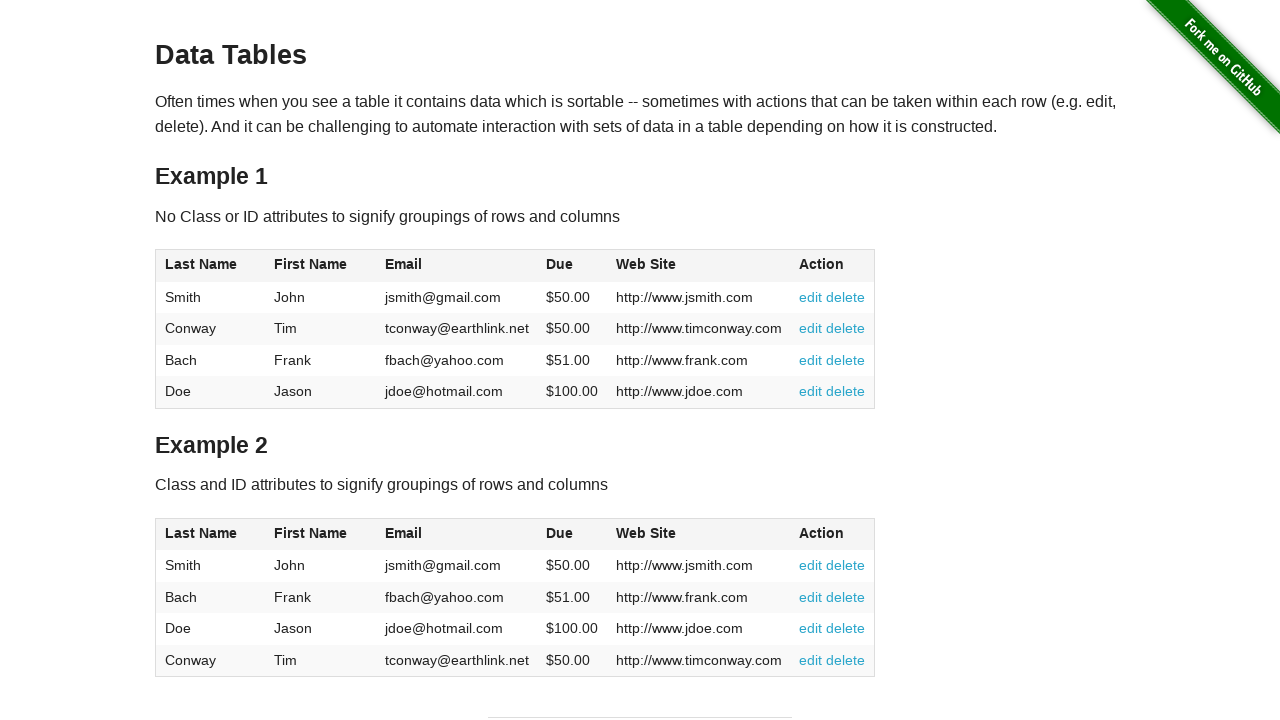

Clicked Due column header second time to sort descending at (572, 266) on #table1 thead tr th:nth-of-type(4)
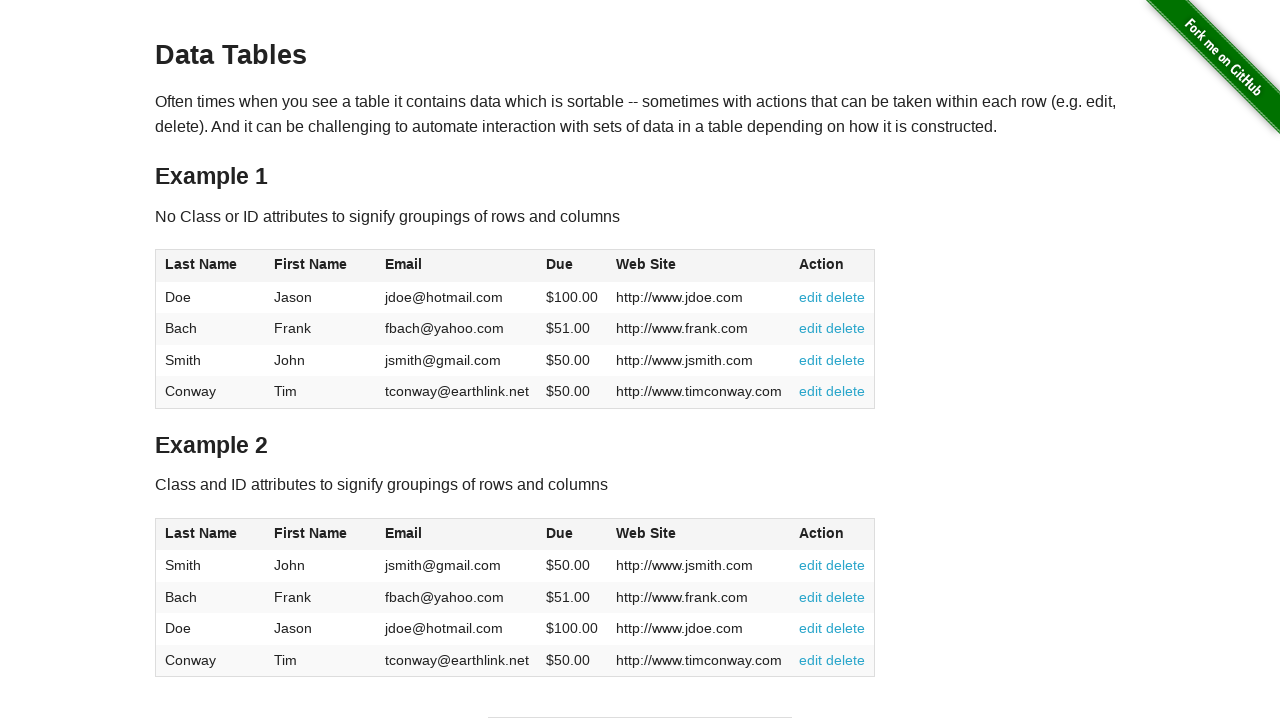

Table data loaded and ready for verification
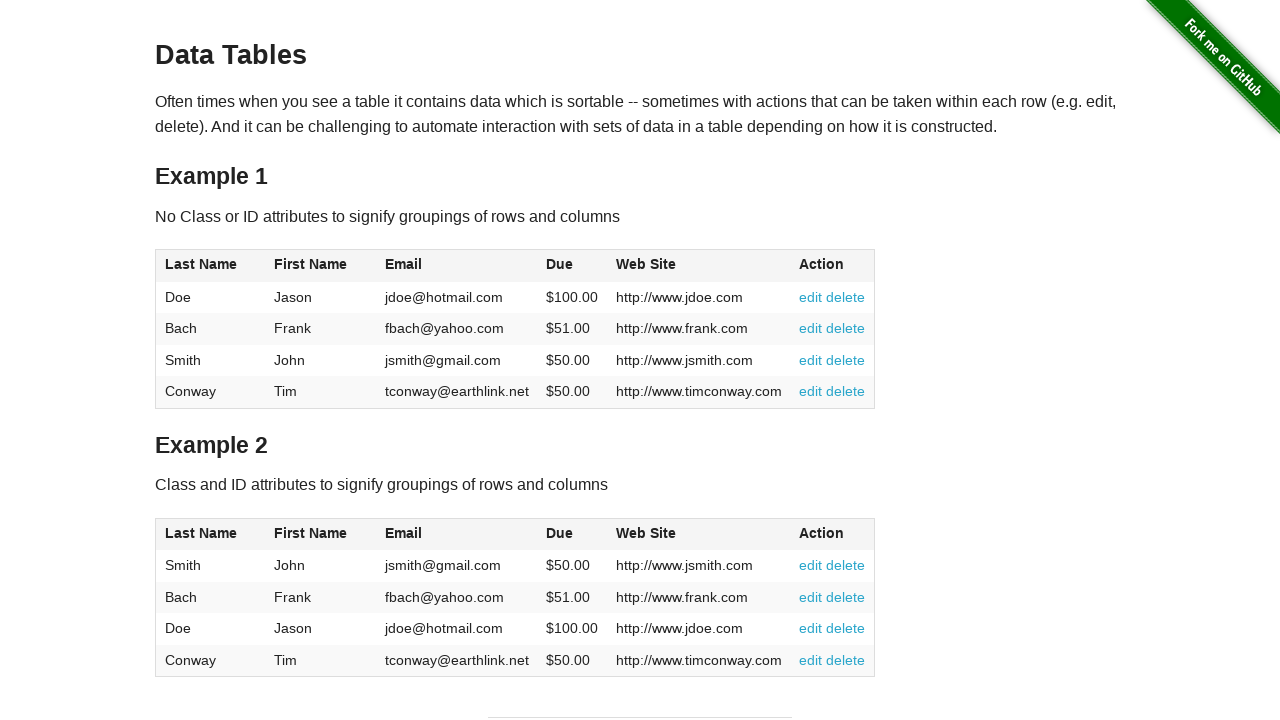

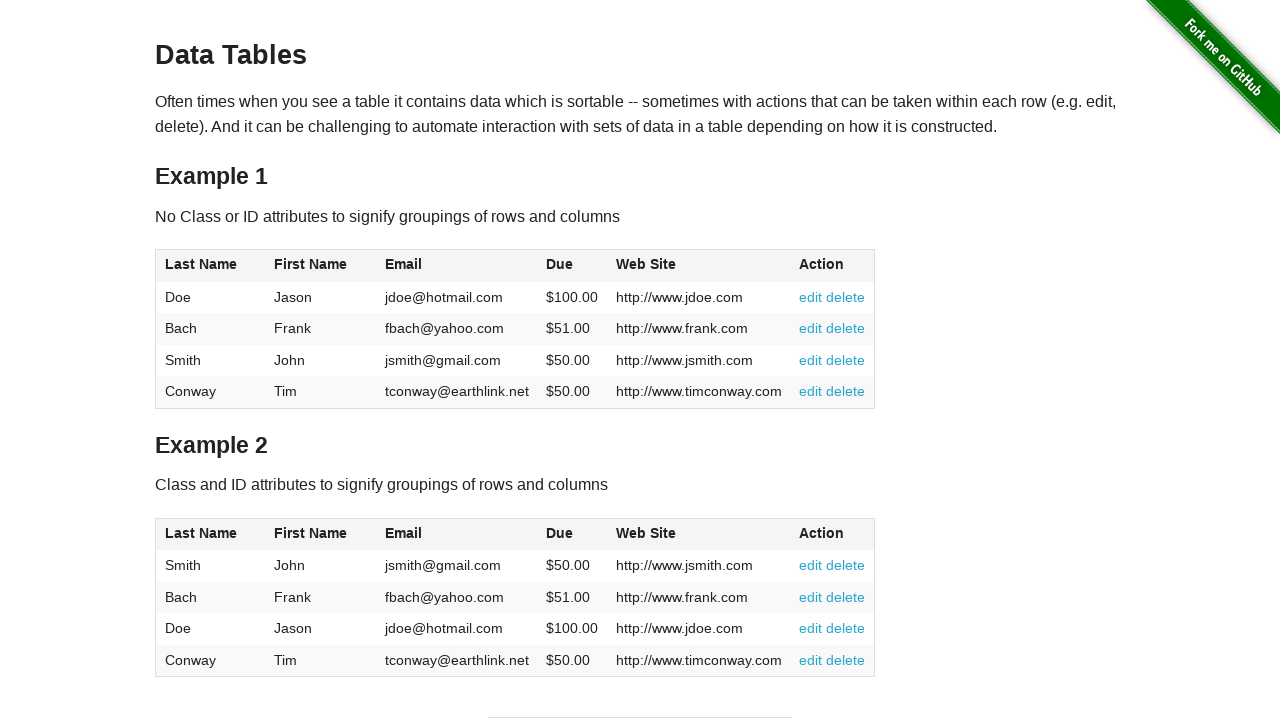